Tests the Education navigation link by clicking on it to navigate to the education section

Starting URL: https://ultimateqa.com

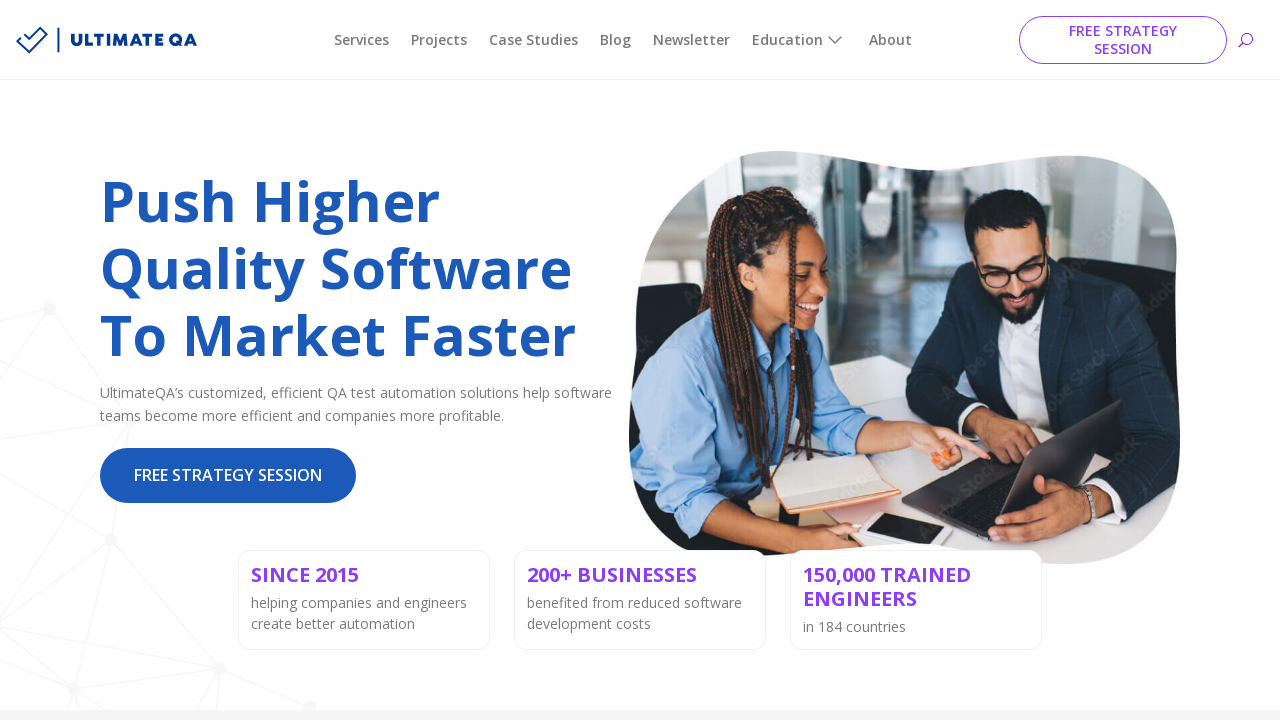

Education link element loaded and is visible
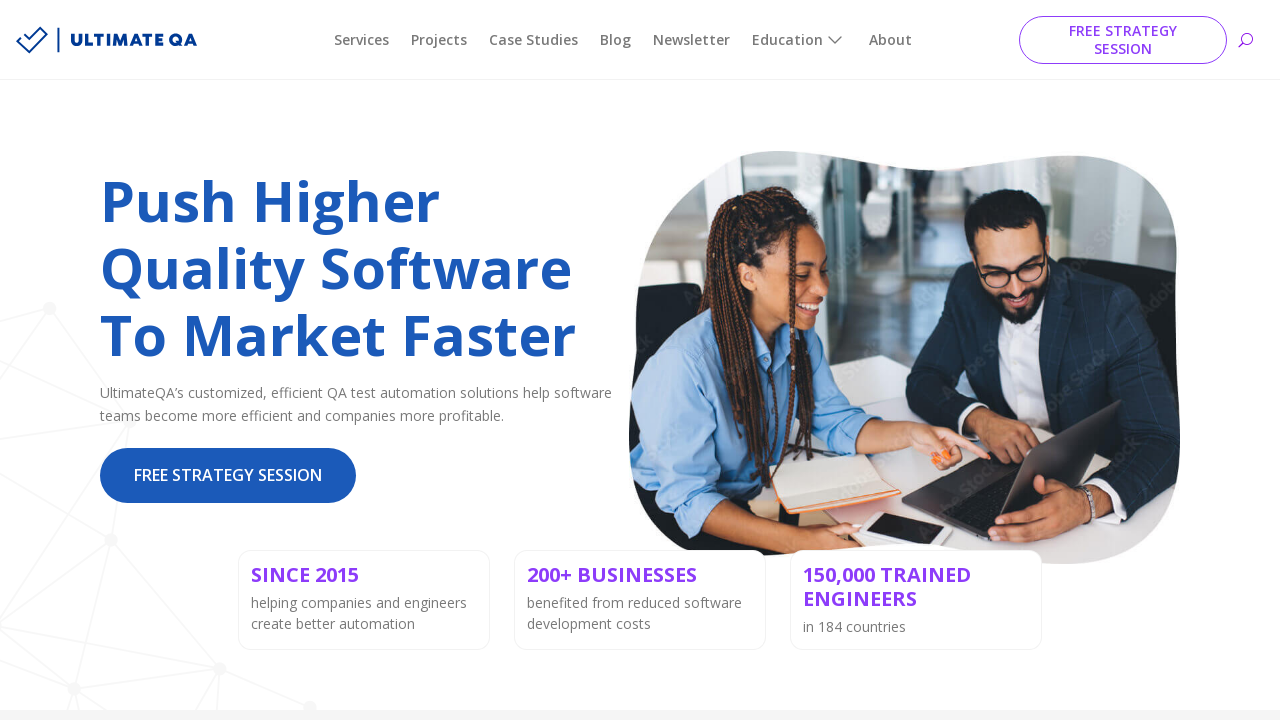

Clicked on Education navigation link at (800, 40) on #menu-item-218225
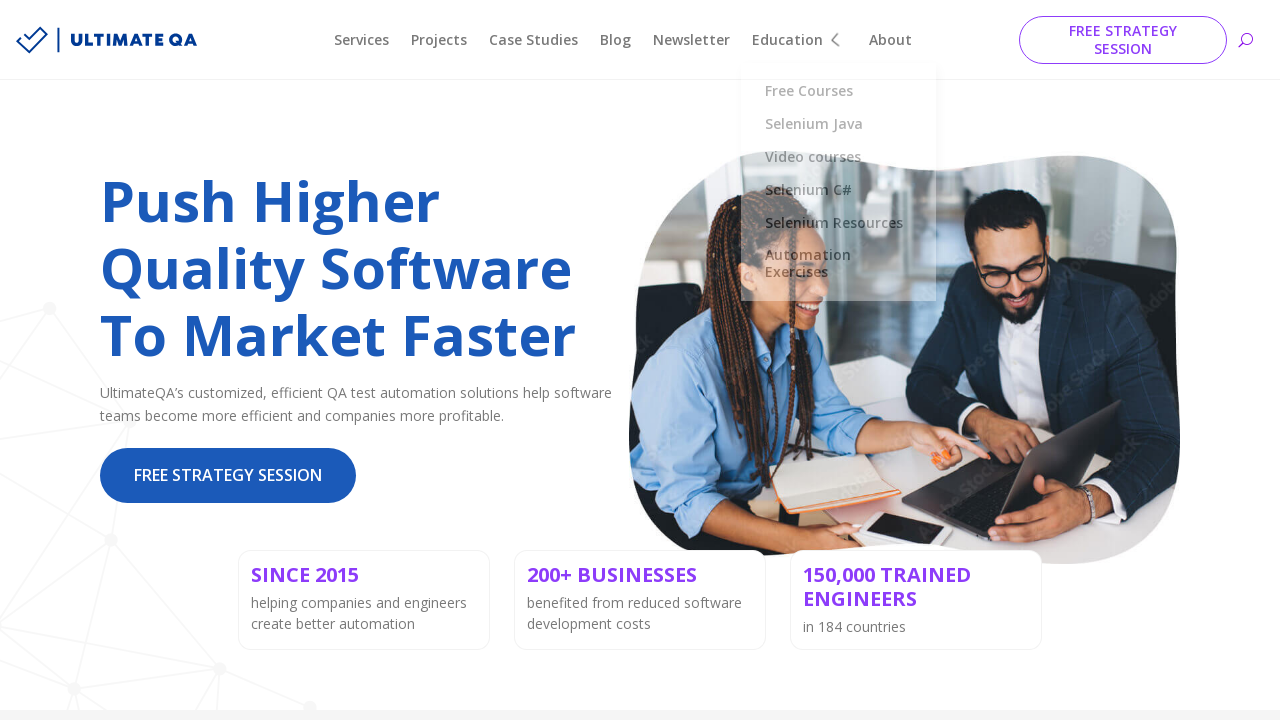

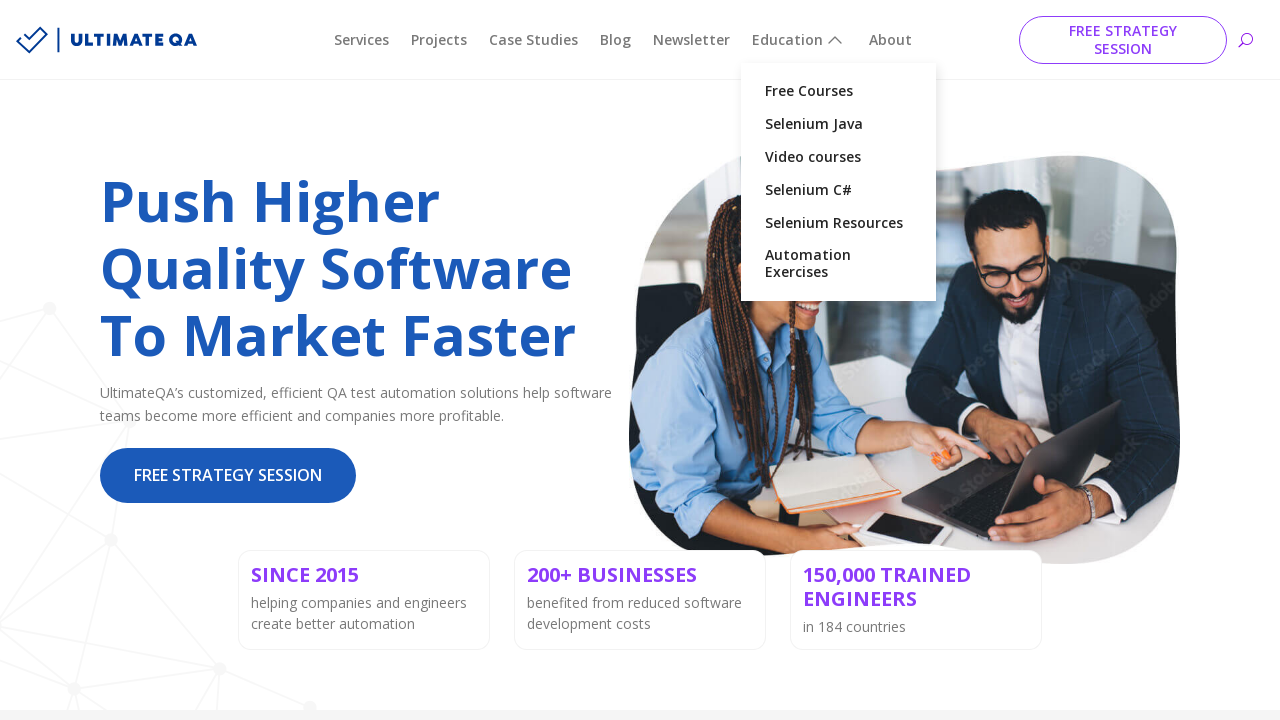